Tests the add/remove elements functionality by clicking the "Add Element" button, verifying the "Delete" button appears, clicking the "Delete" button, and verifying the "Delete" button is removed from the page.

Starting URL: http://the-internet.herokuapp.com/add_remove_elements/

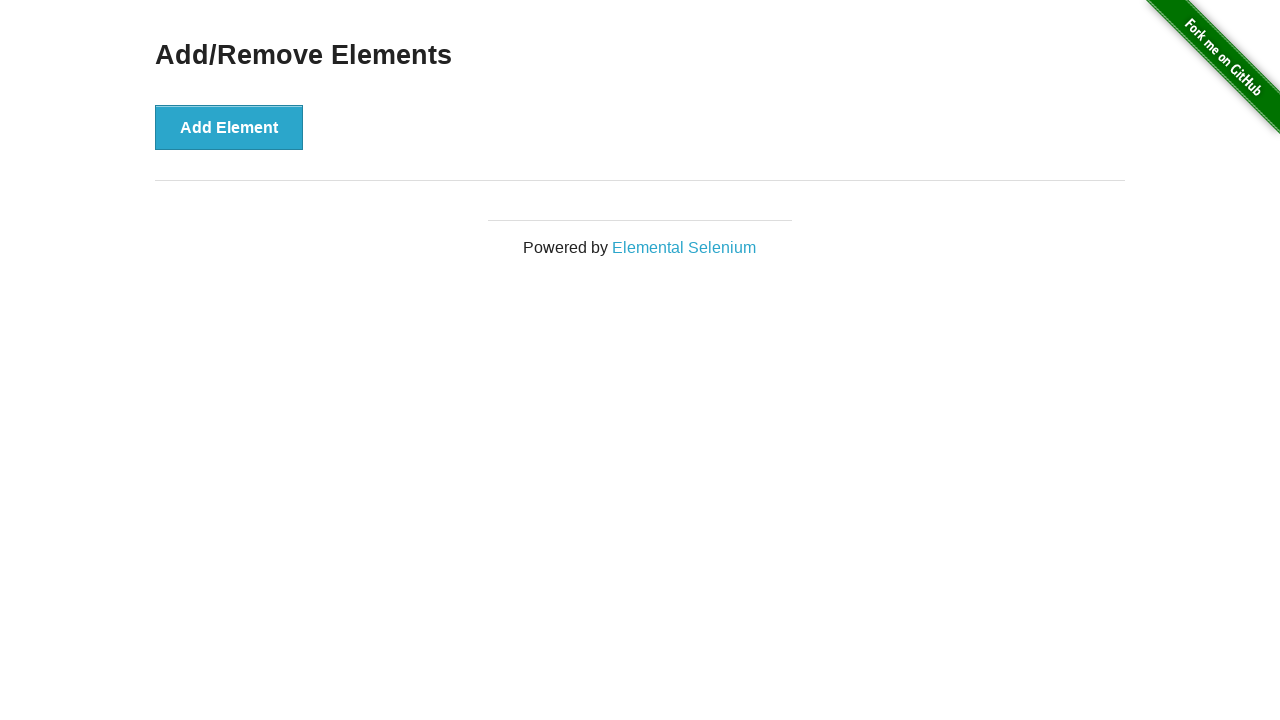

Clicked the 'Add Element' button at (229, 127) on xpath=//button[contains(text(),'Add Element')]
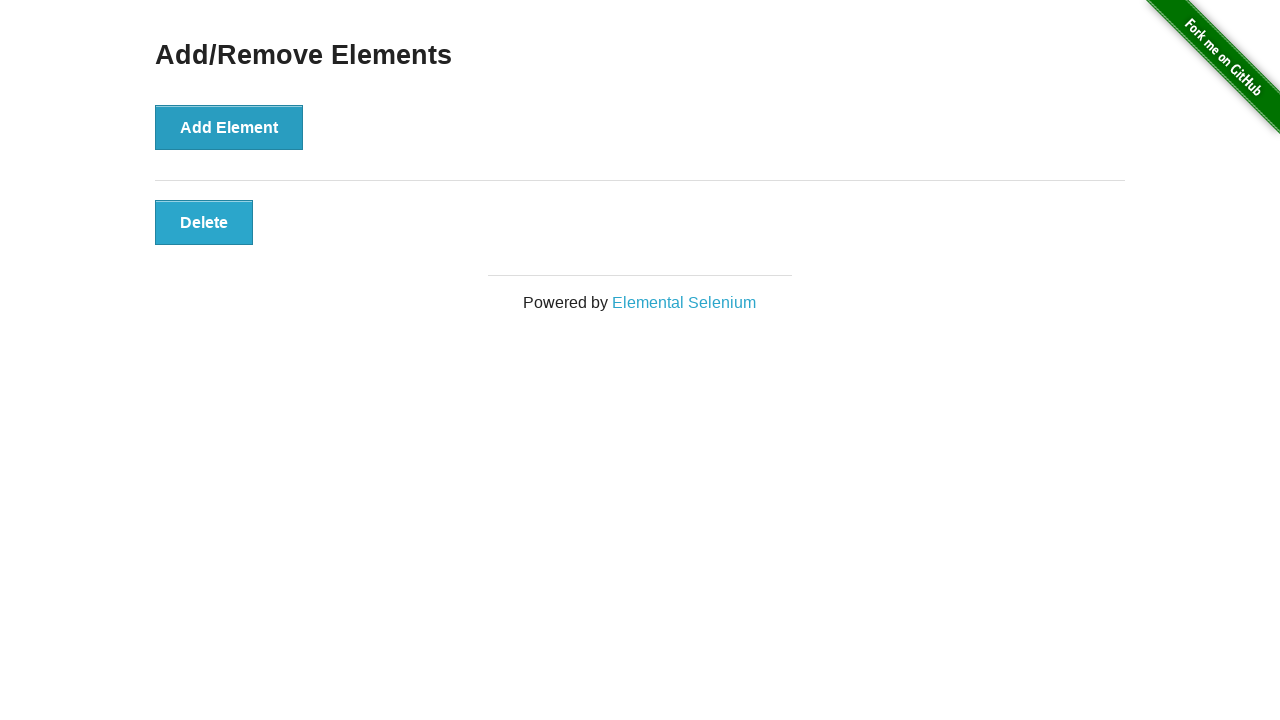

Waited for Delete button to become visible
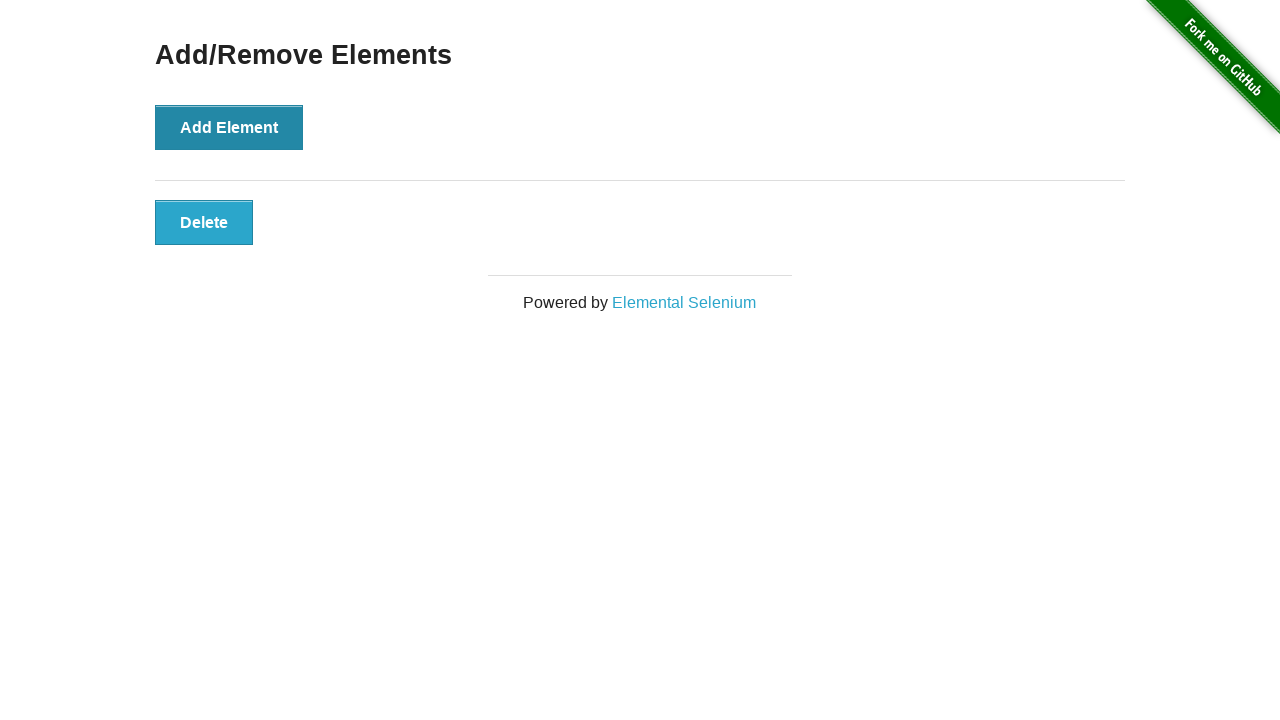

Verified Delete button is visible
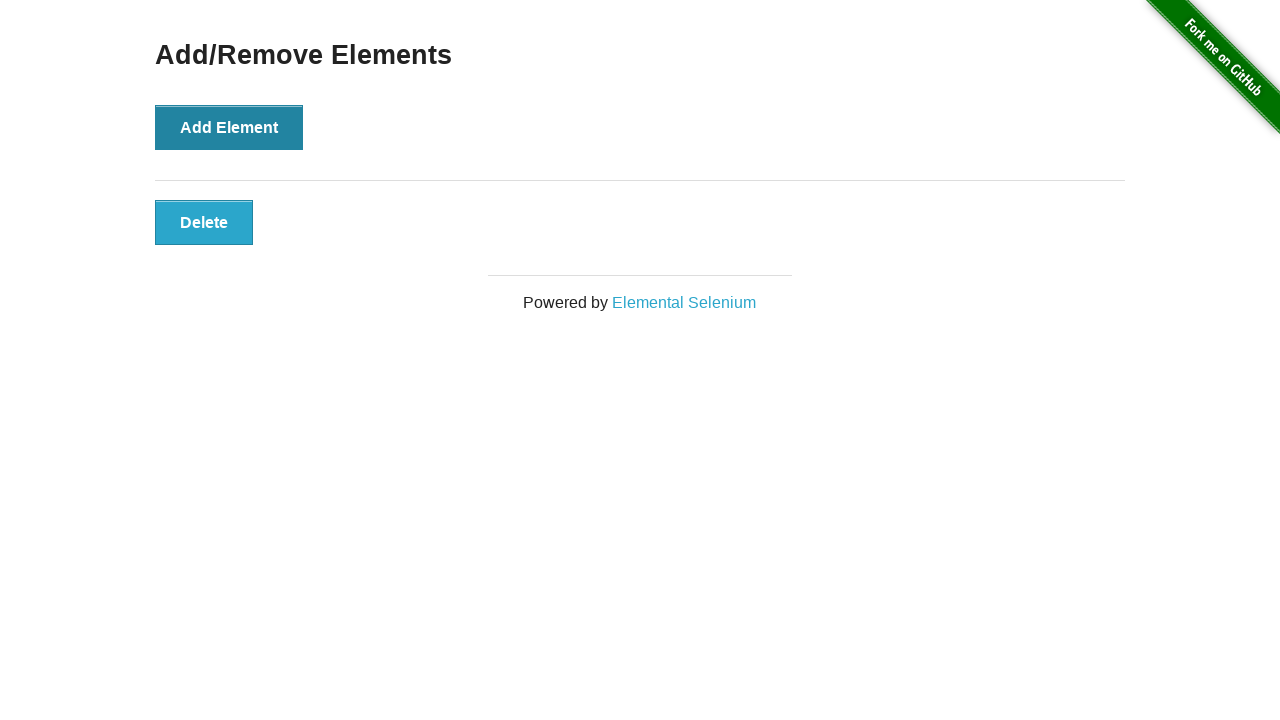

Clicked the Delete button at (204, 222) on xpath=//button[contains(text(),'Delete')]
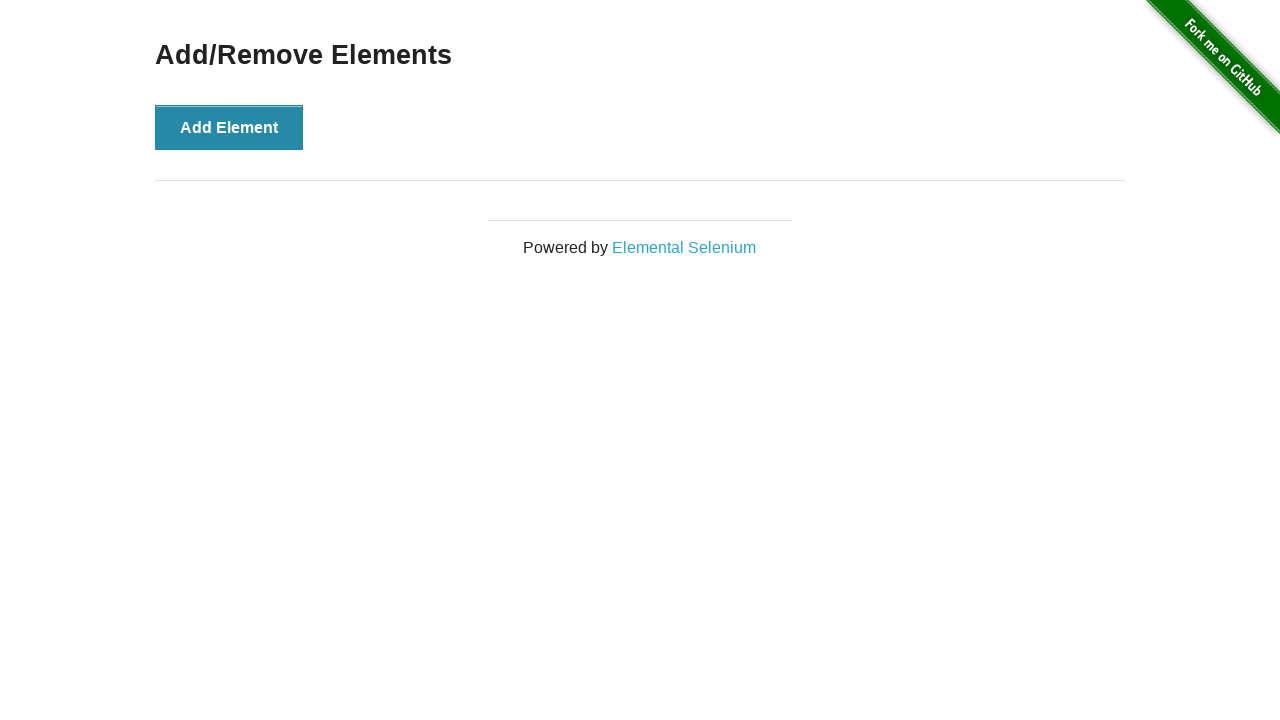

Waited for Delete button to be detached from DOM
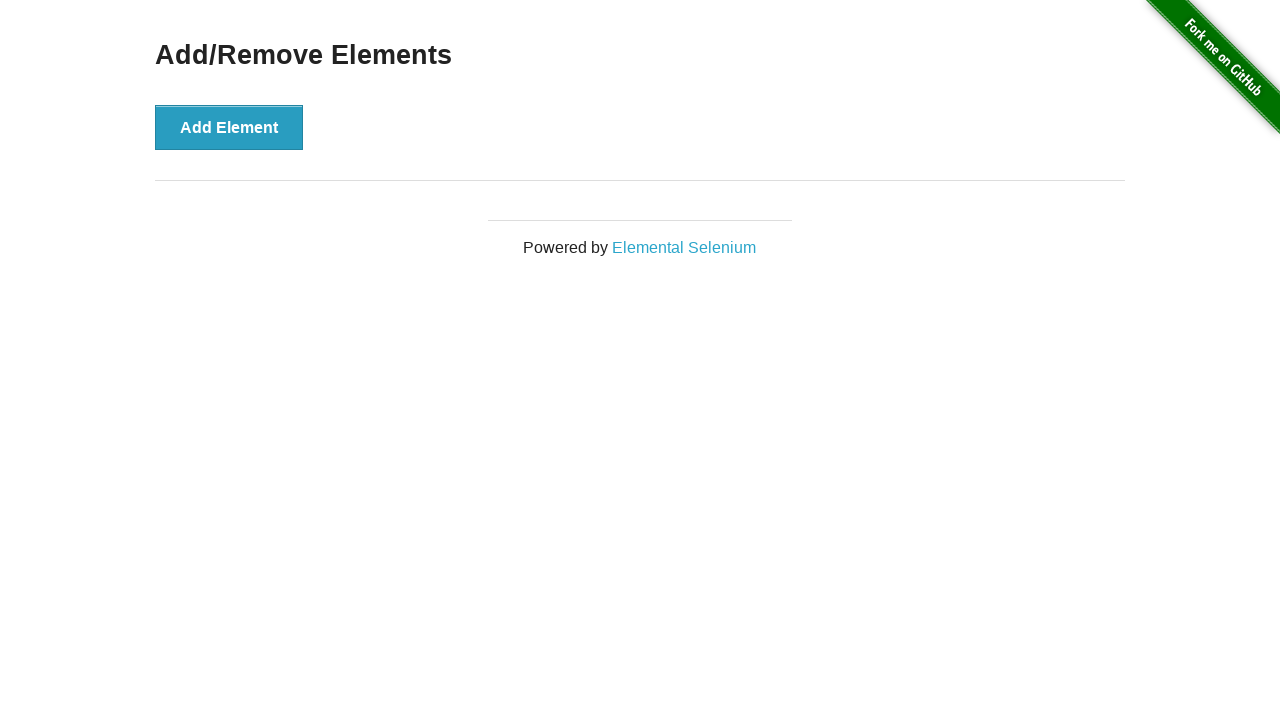

Verified Delete button is no longer visible
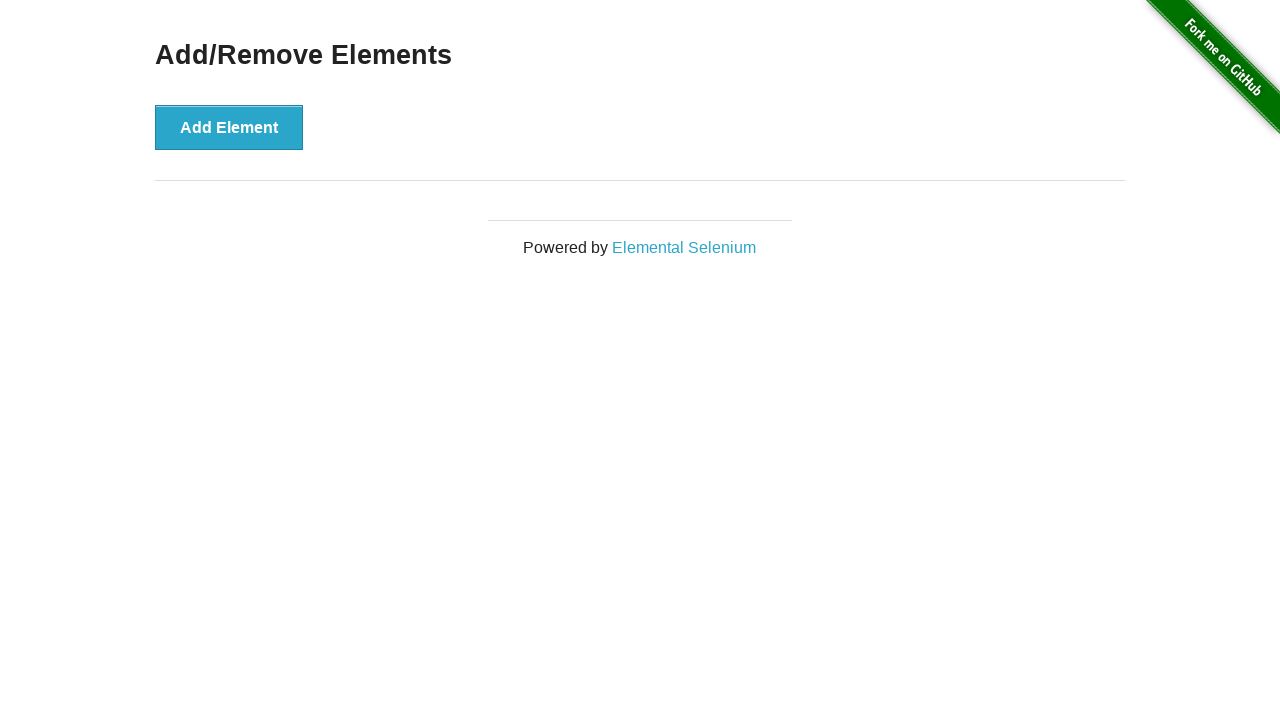

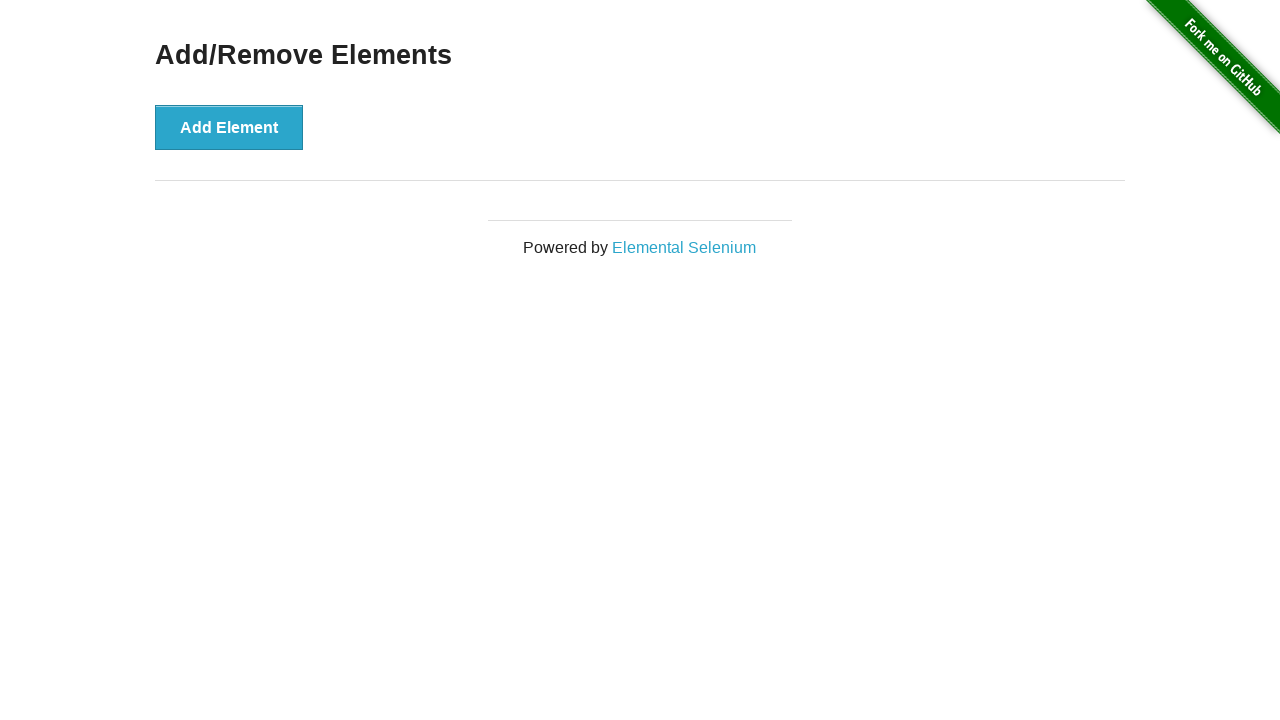